Tests various alert handling scenarios including accepting, dismissing, entering text in prompts, and interacting with custom modal dialogs

Starting URL: https://www.leafground.com/alert.xhtml

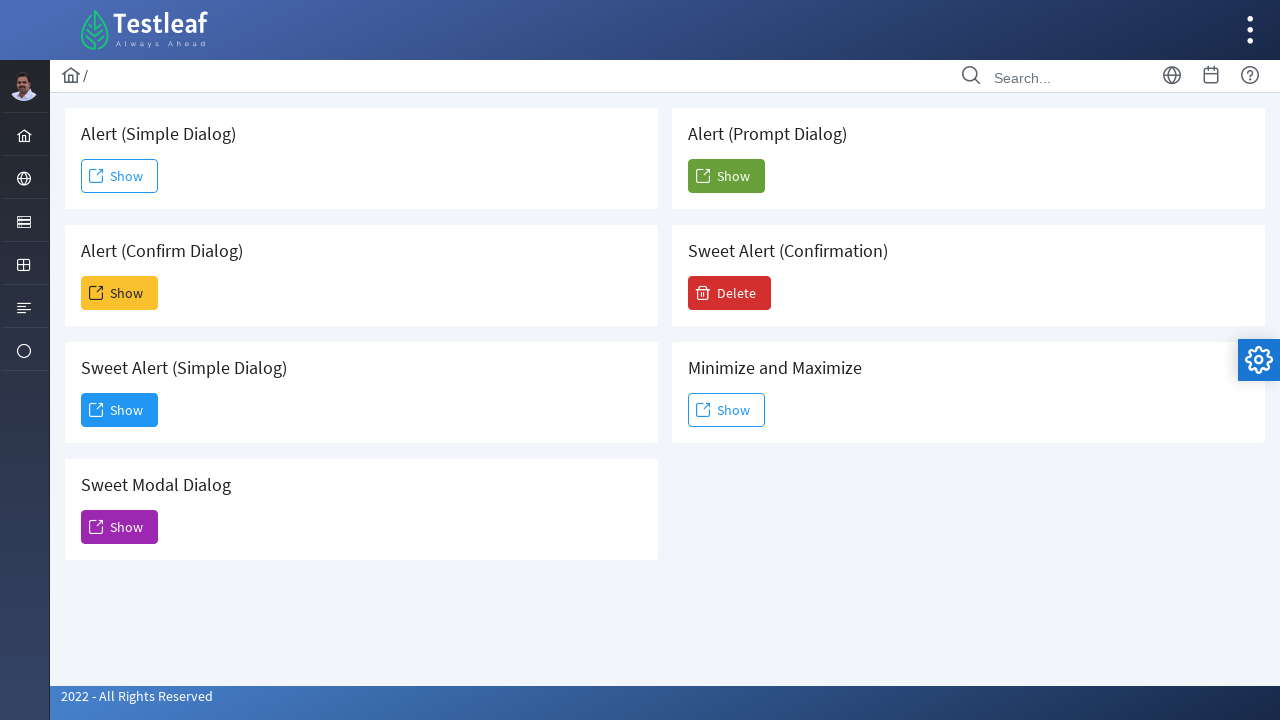

Clicked first Show button to trigger alert at (120, 176) on xpath=(//span[text()='Show'])[1]
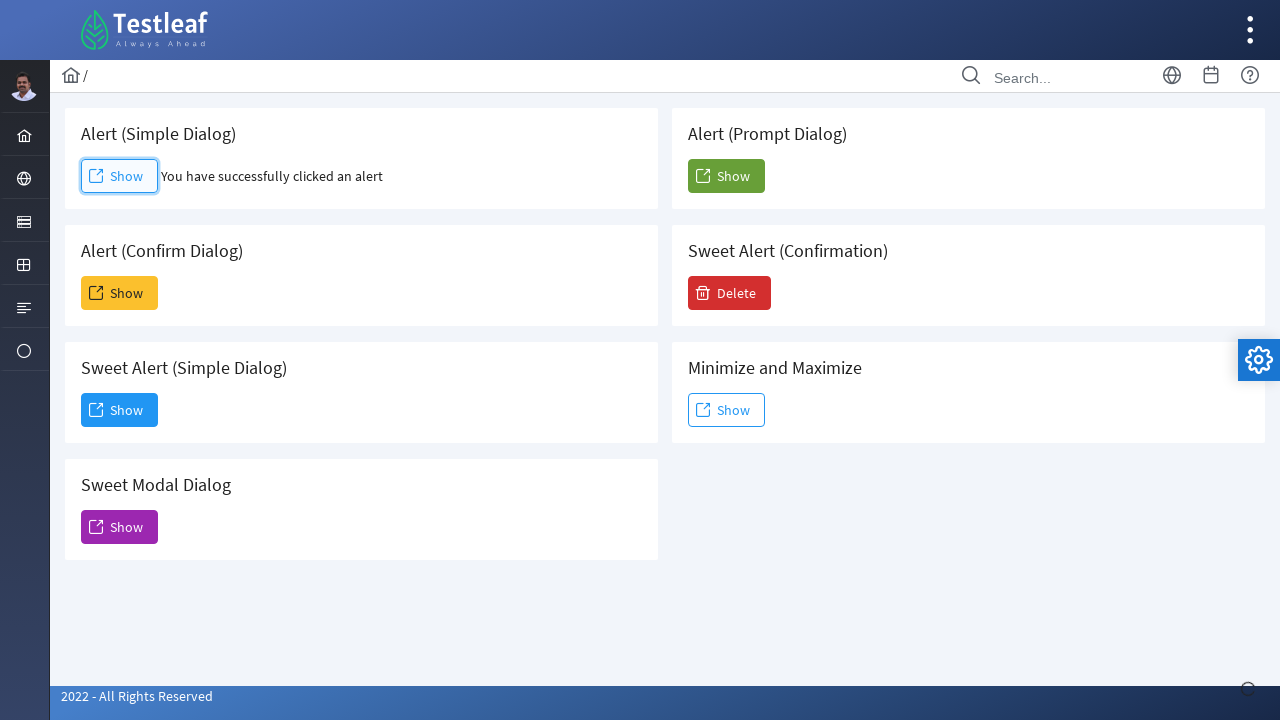

Accepted the alert dialog
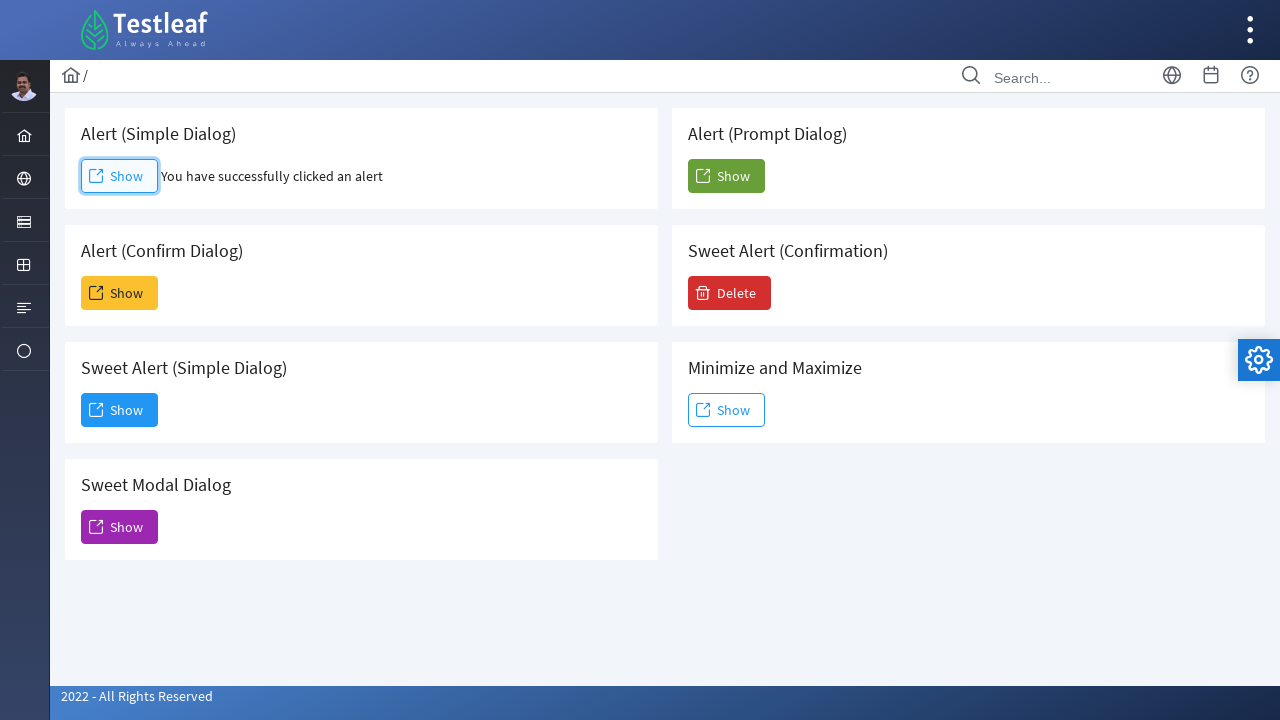

Clicked second Show button to trigger alert at (120, 293) on xpath=(//span[text()='Show'])[2]
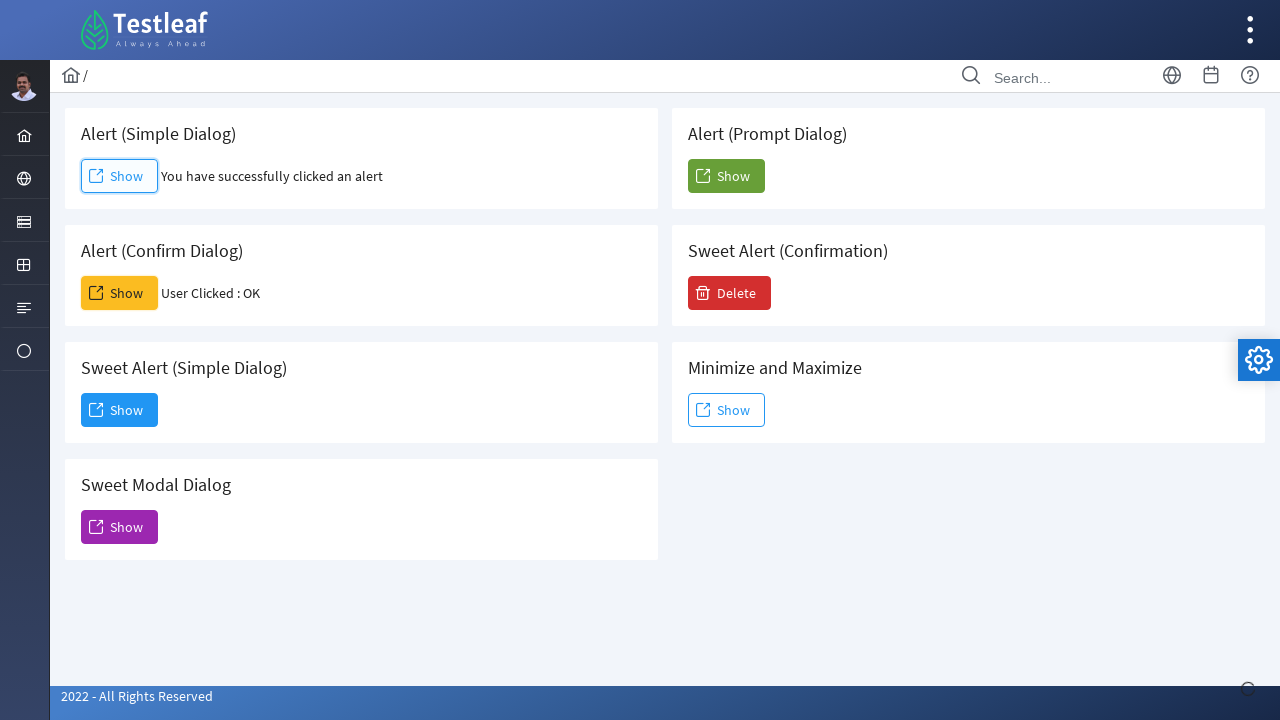

Dismissed the alert dialog
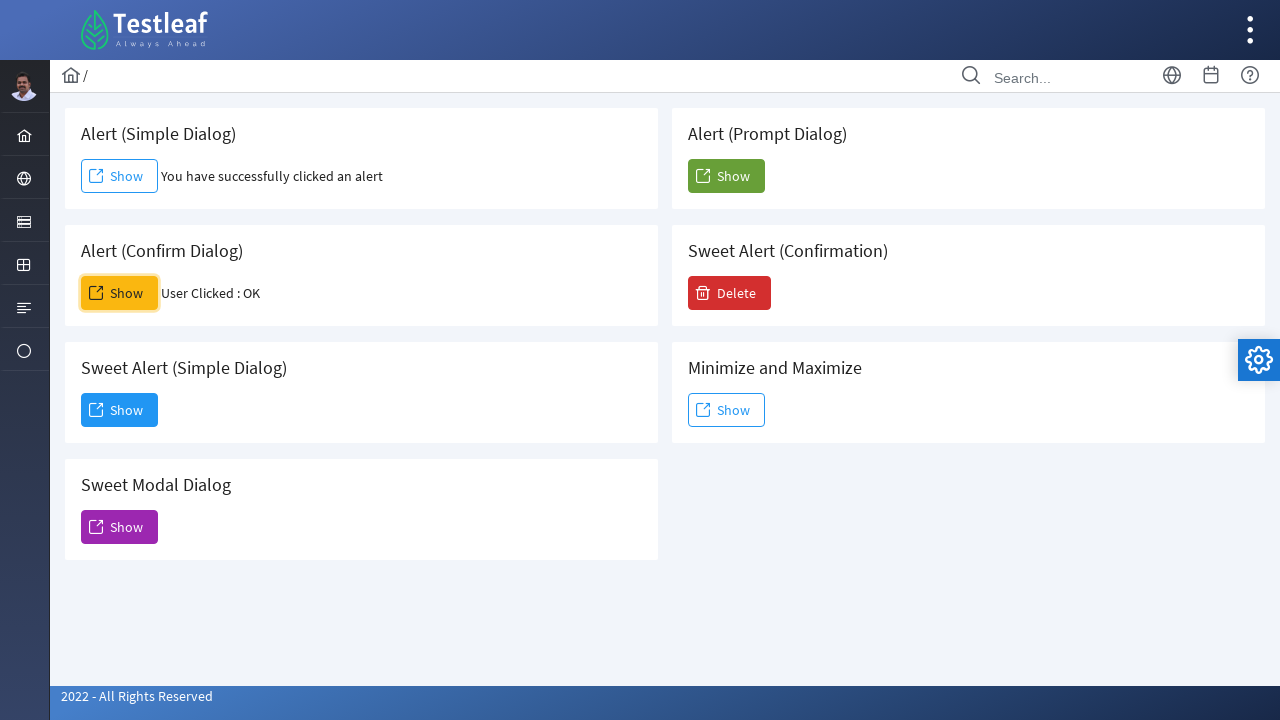

Clicked third Show button to open custom modal dialog at (120, 410) on xpath=(//span[text()='Show'])[3]
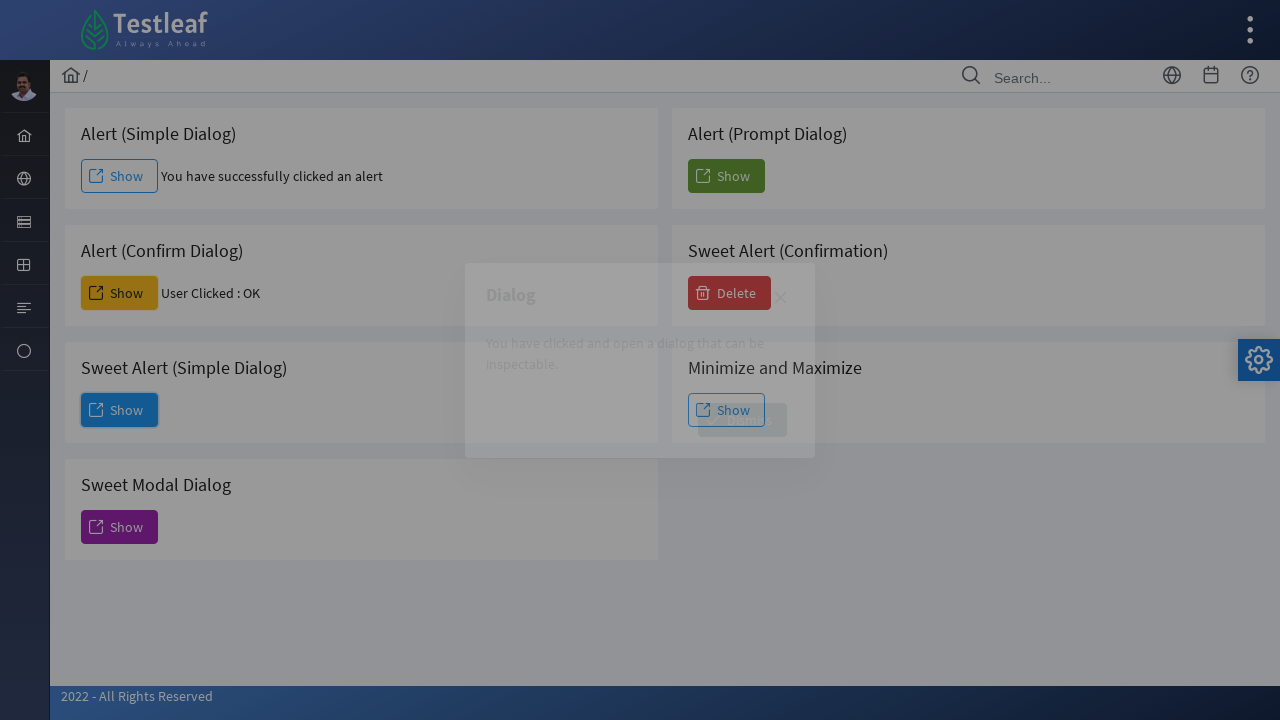

Clicked Dismiss button on custom modal dialog at (742, 420) on xpath=//span[text()='Dismiss']
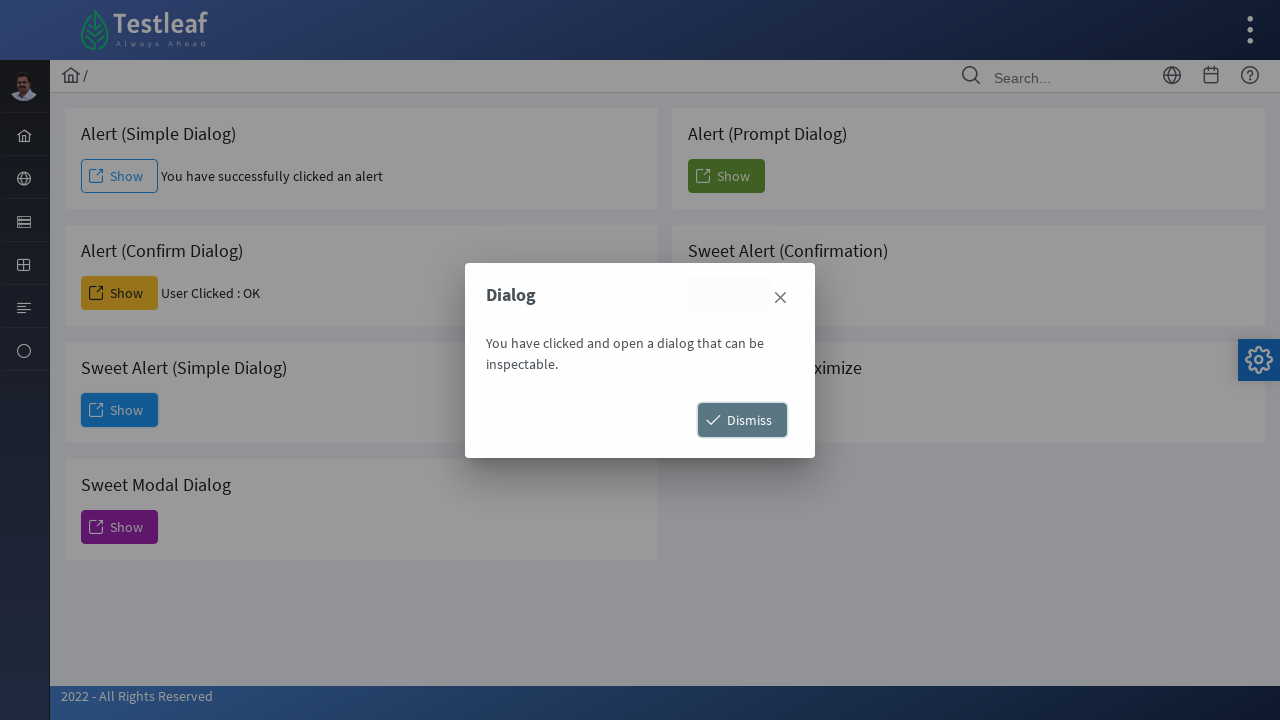

Clicked fifth Show button to trigger prompt dialog at (726, 176) on xpath=(//span[text()='Show'])[5]
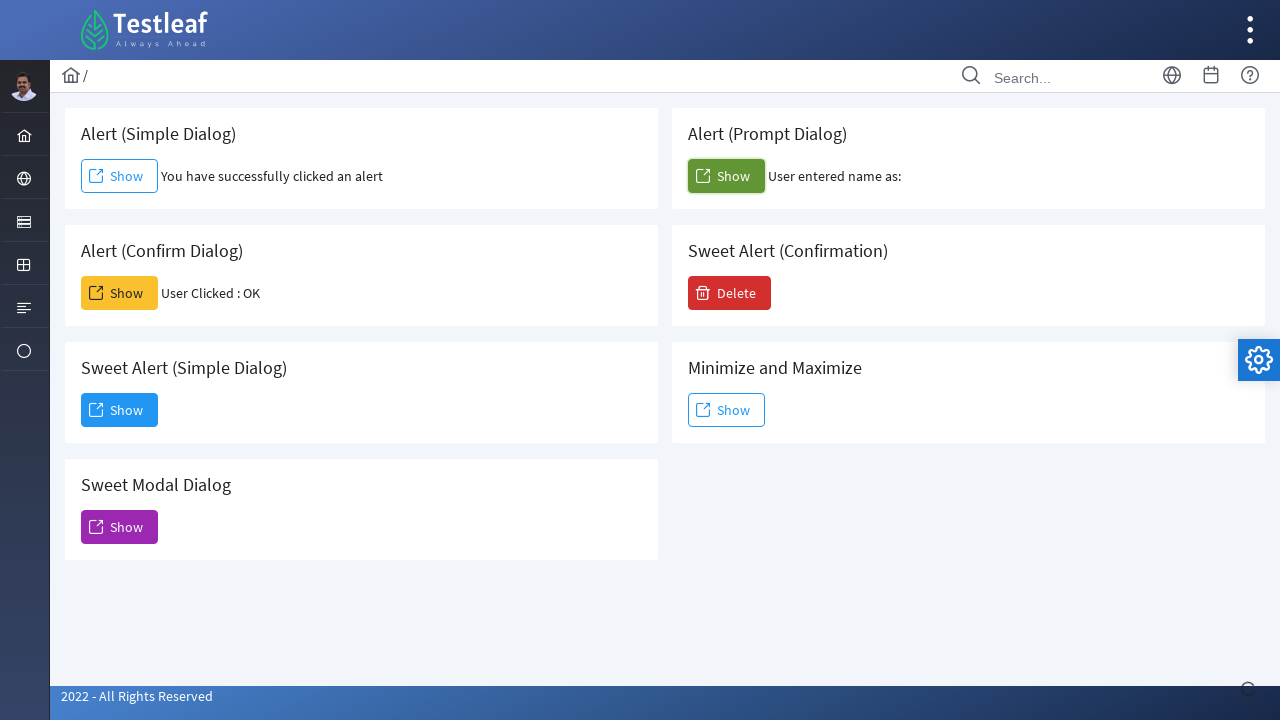

Entered 'Leema Josephine' in prompt dialog and accepted
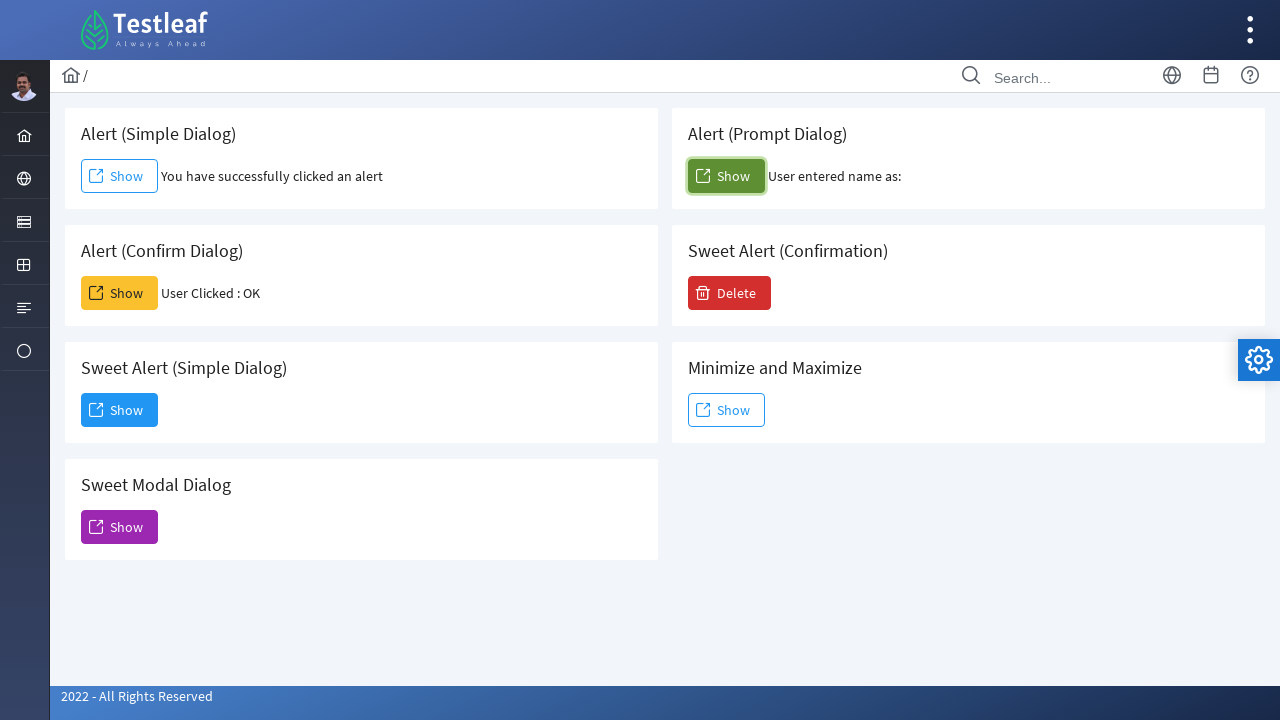

Clicked Delete button to trigger confirmation dialog at (730, 293) on xpath=//span[text()='Delete']
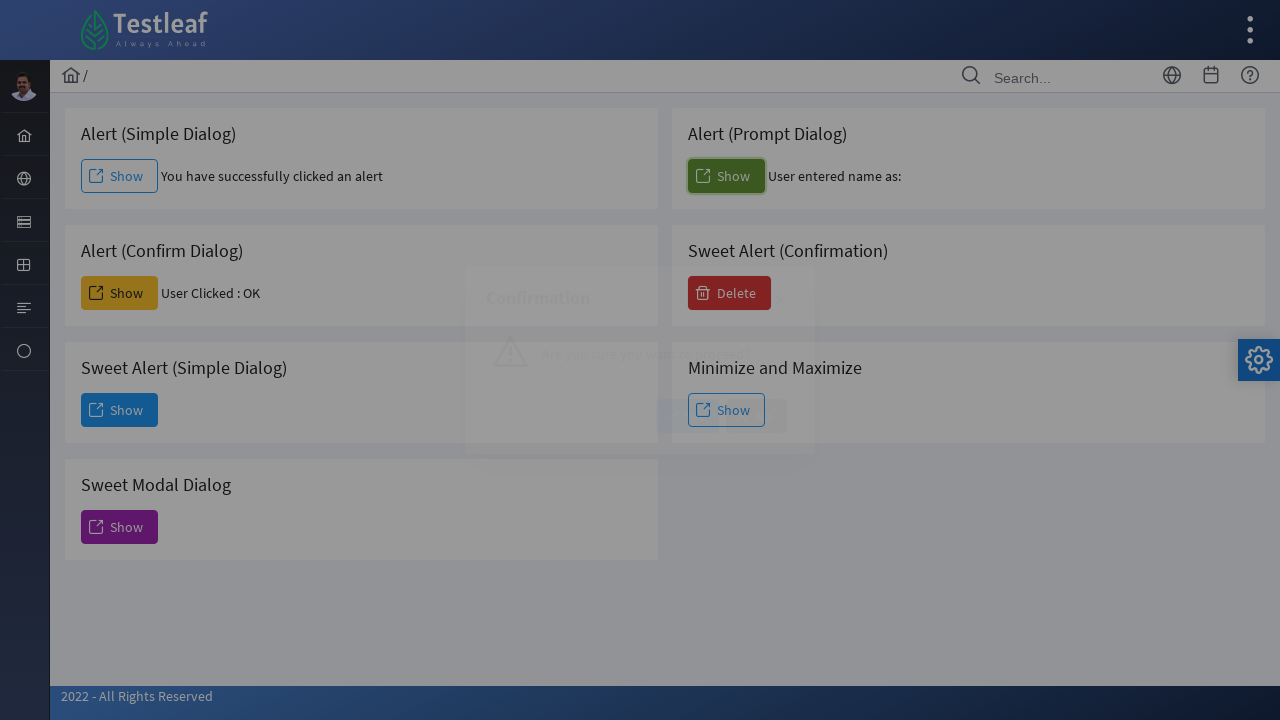

Clicked No button on delete confirmation dialog at (756, 416) on xpath=//span[text()='No']
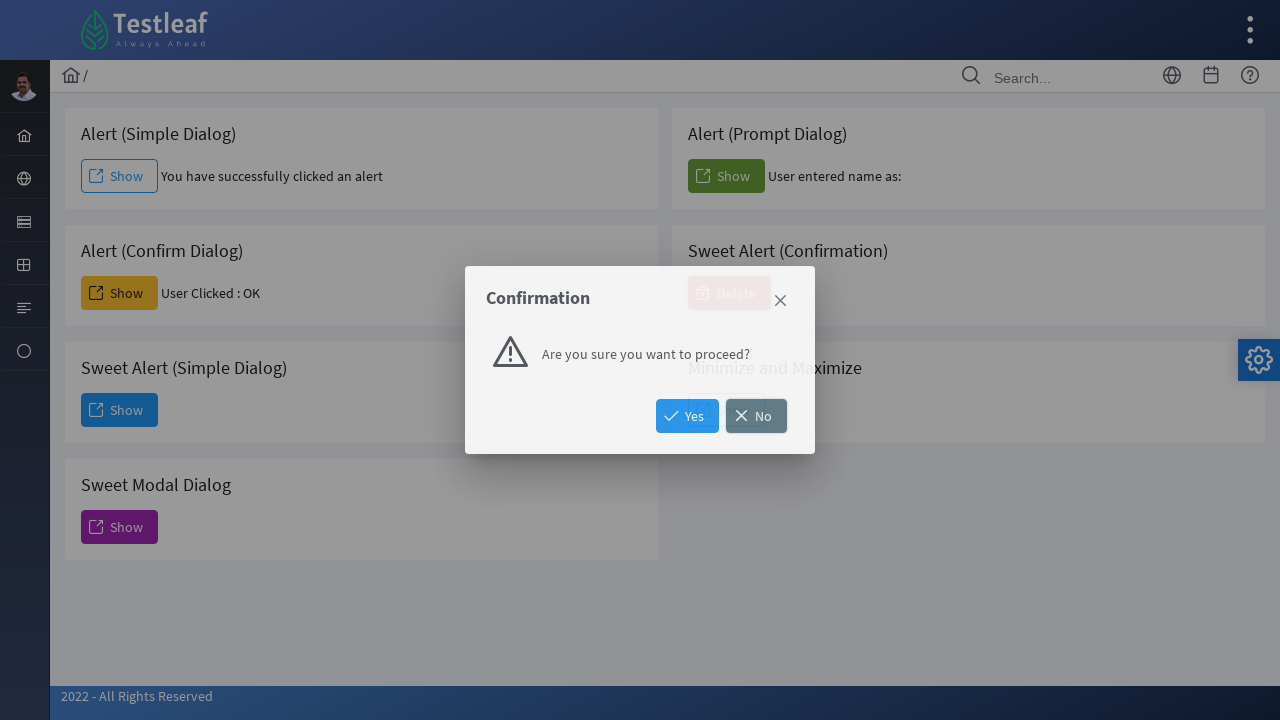

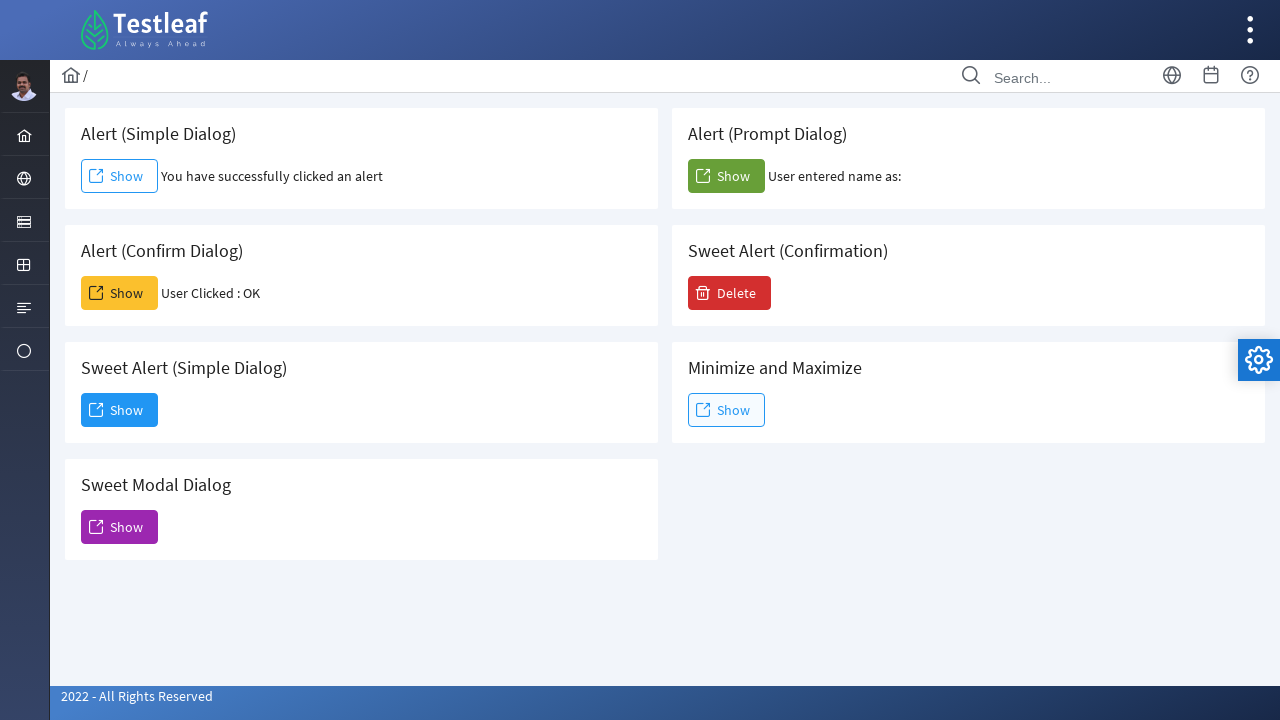